Tests that toggle-all checkbox updates state when individual items are completed or cleared

Starting URL: https://demo.playwright.dev/todomvc

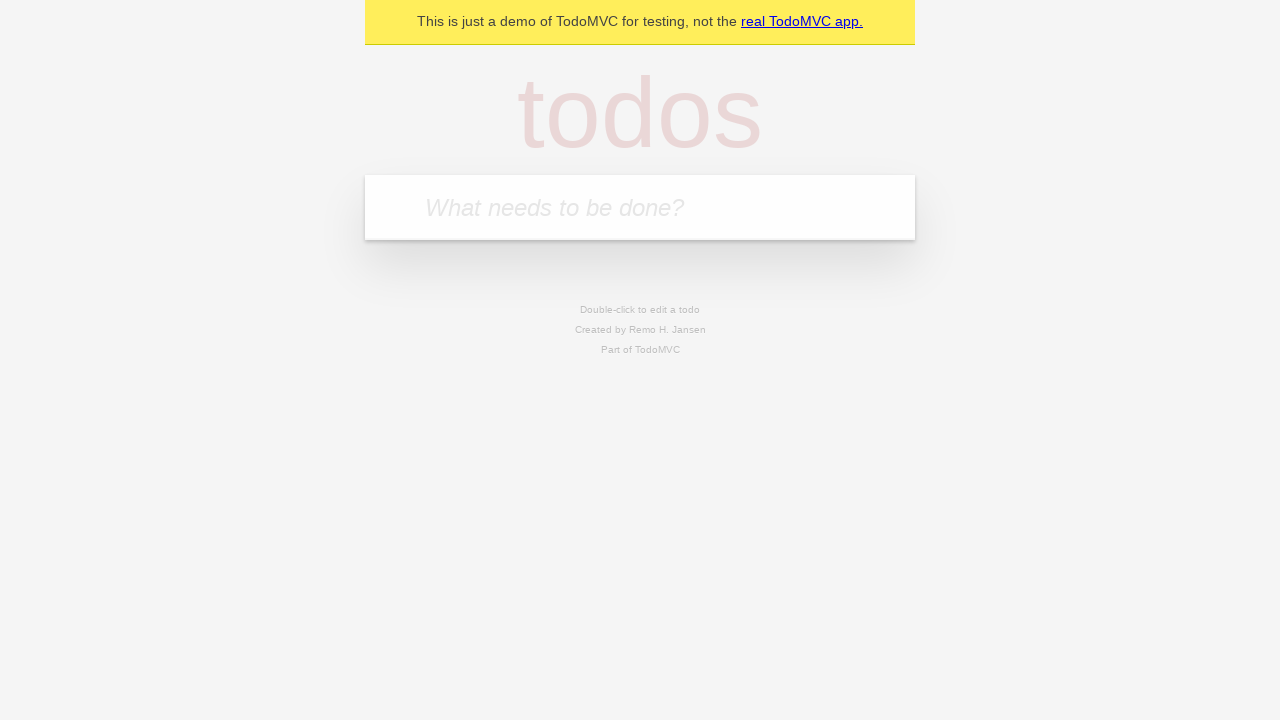

Filled new todo field with 'buy some cheese' on .new-todo
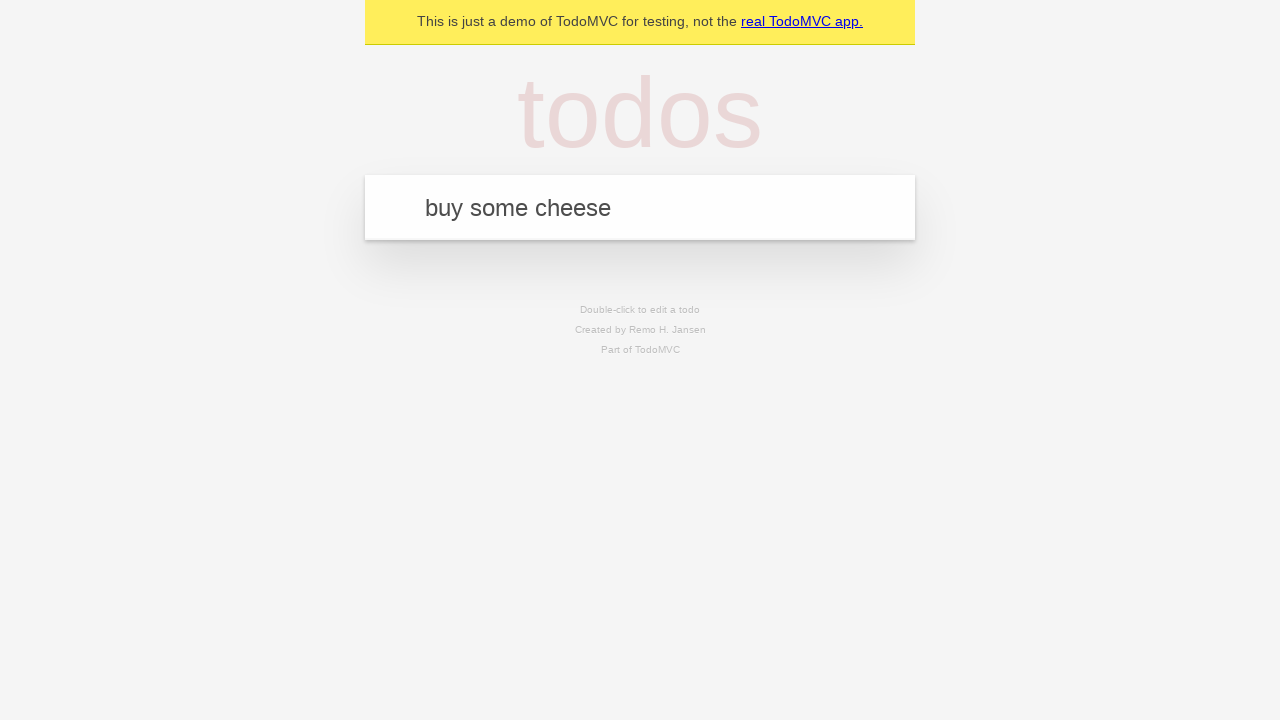

Pressed Enter to create first todo on .new-todo
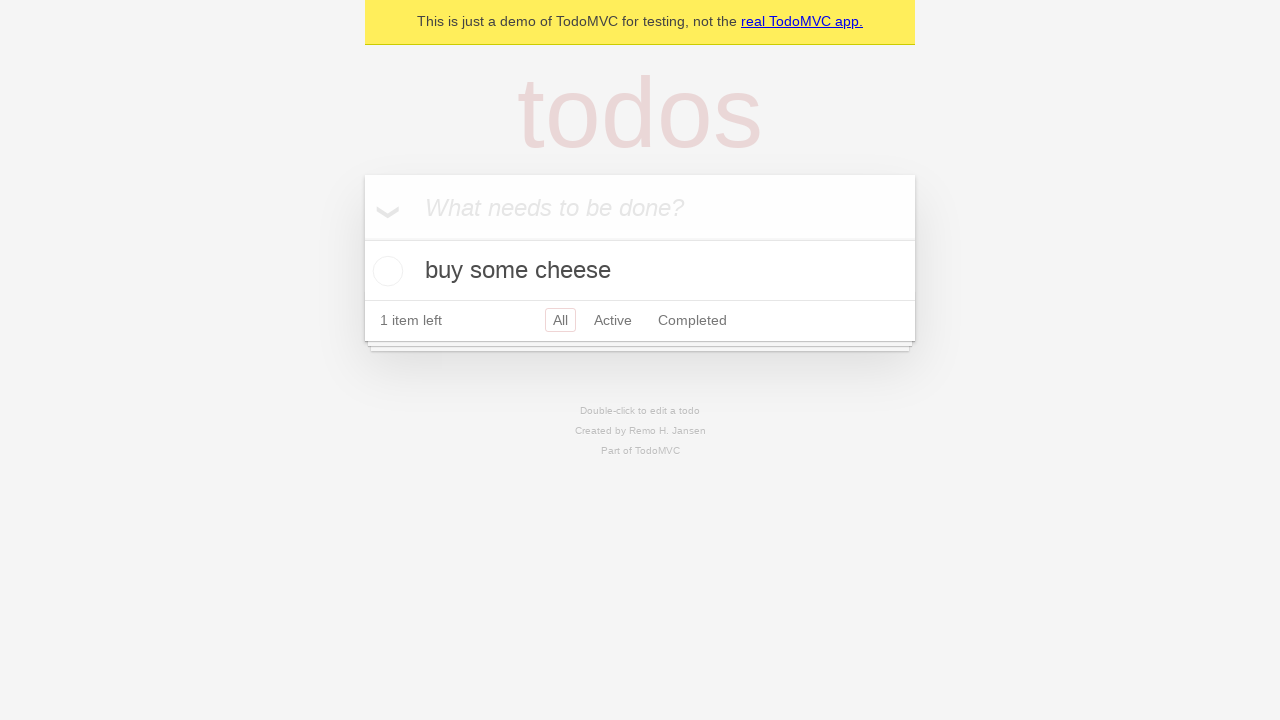

Filled new todo field with 'feed the cat' on .new-todo
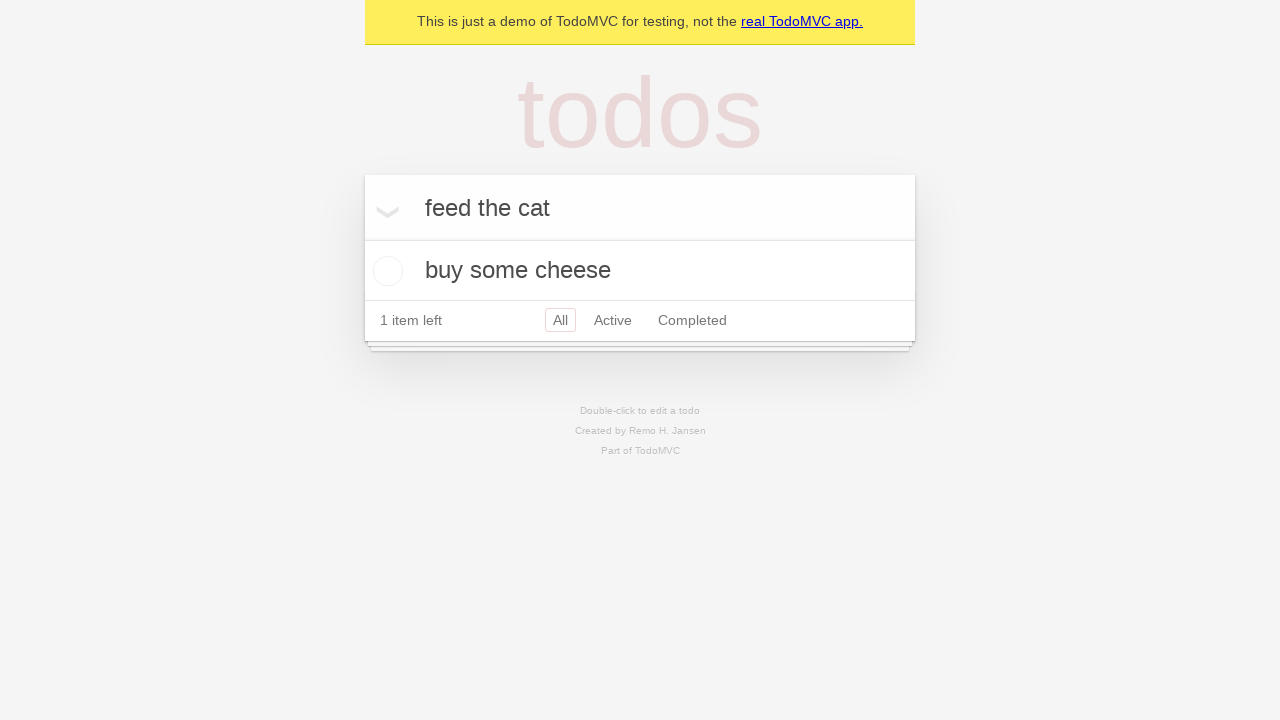

Pressed Enter to create second todo on .new-todo
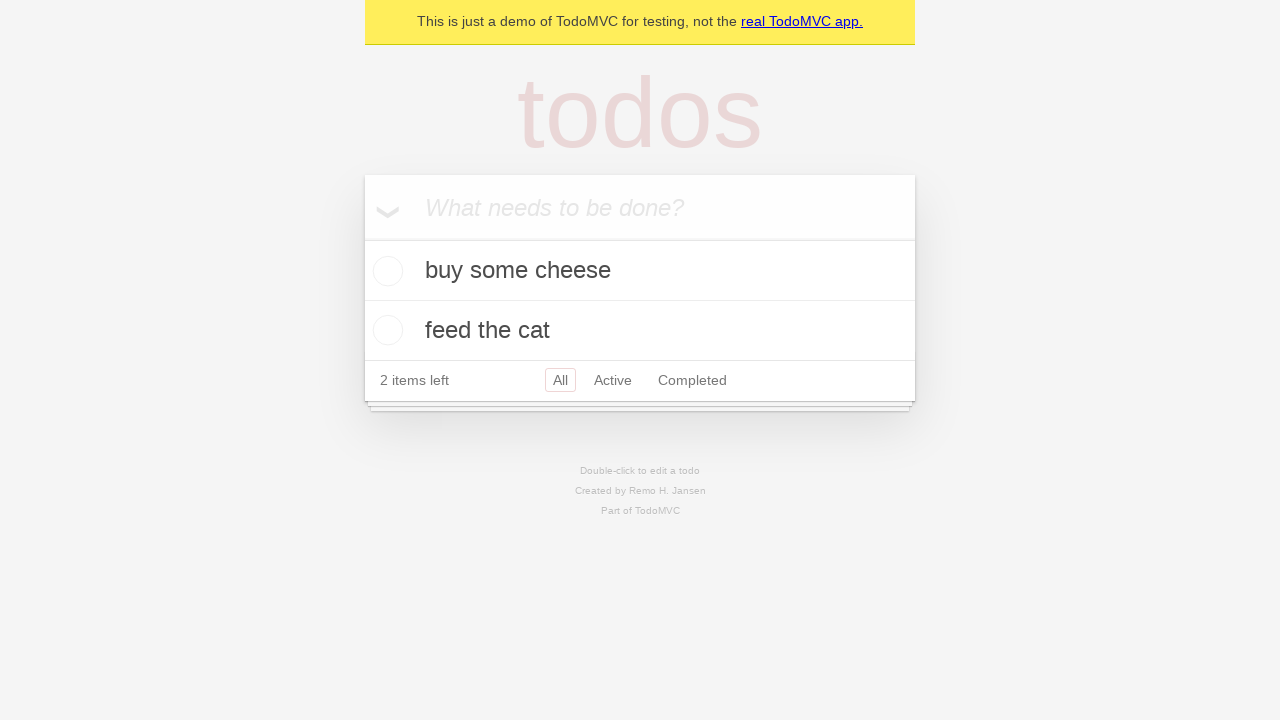

Filled new todo field with 'book a doctors appointment' on .new-todo
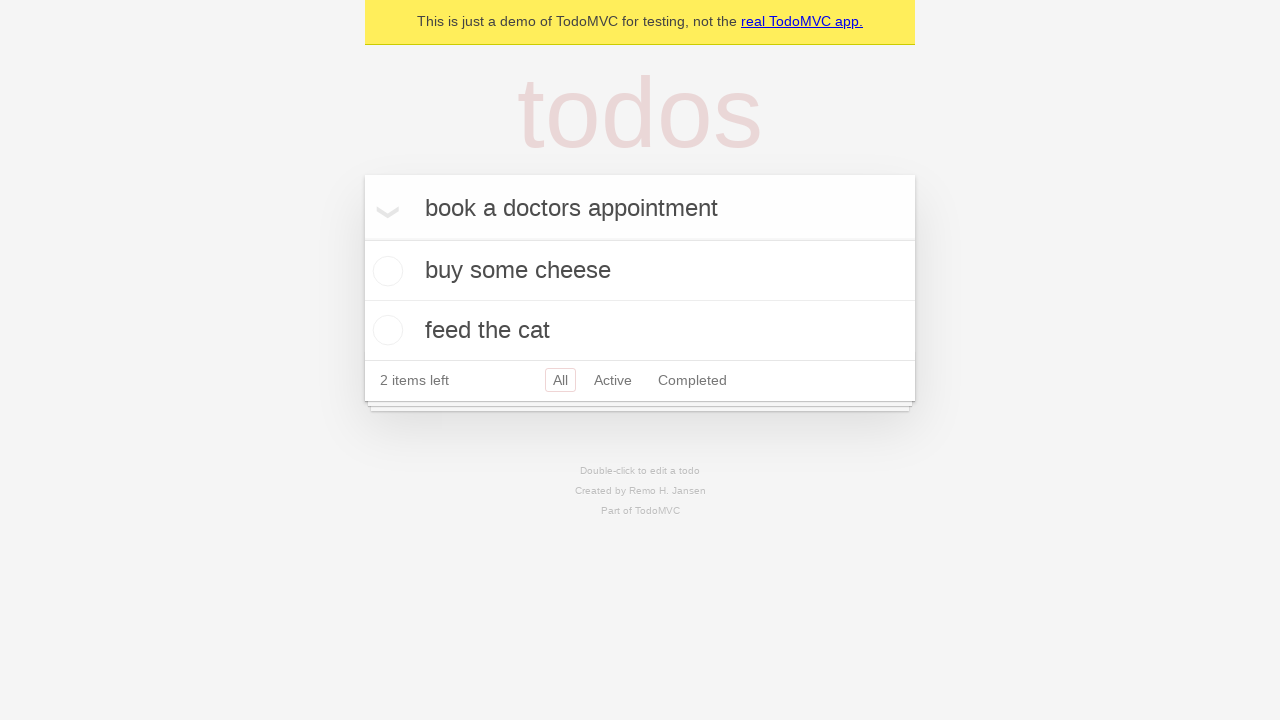

Pressed Enter to create third todo on .new-todo
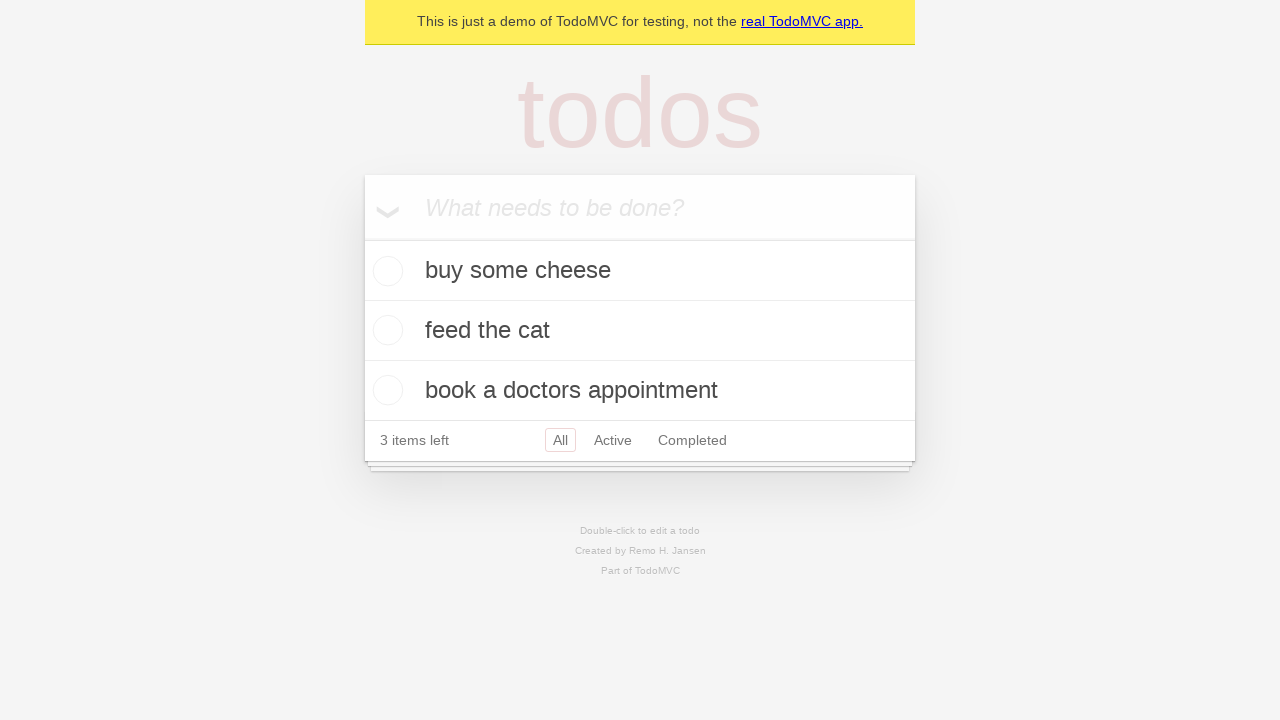

Checked toggle-all checkbox to complete all todos at (362, 238) on .toggle-all
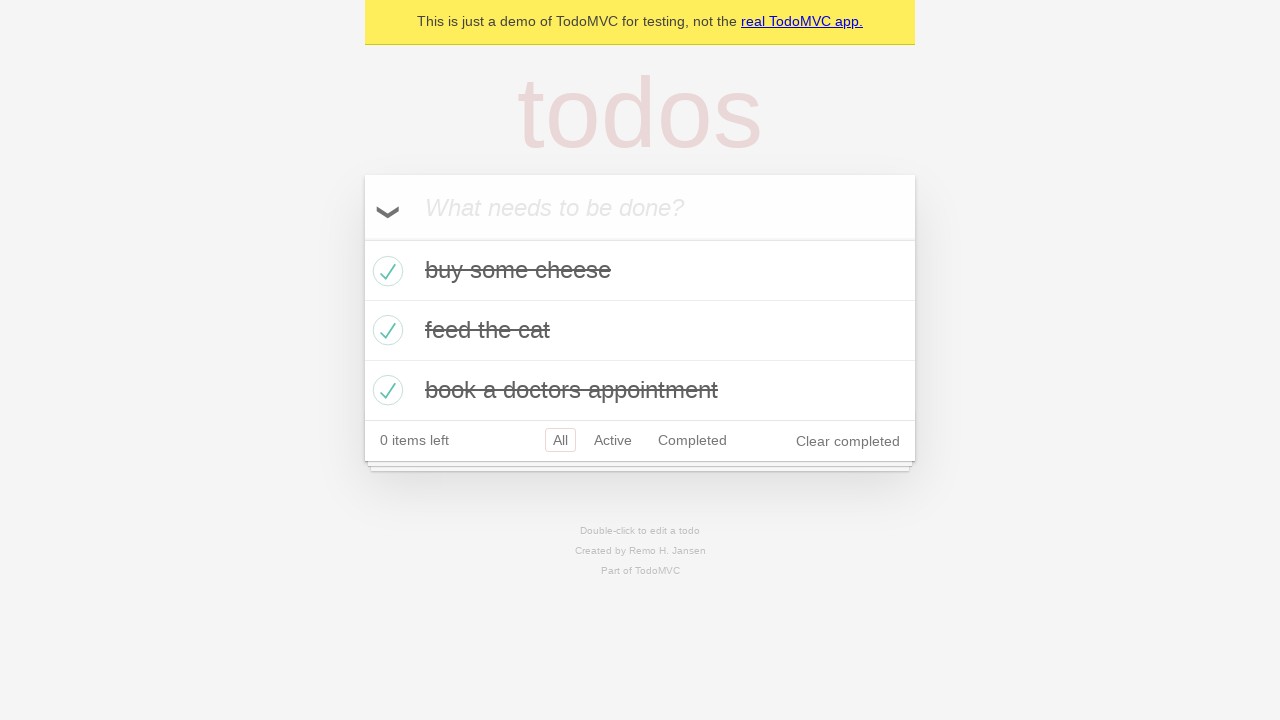

Unchecked first todo to mark it as incomplete at (385, 271) on .todo-list li >> nth=0 >> .toggle
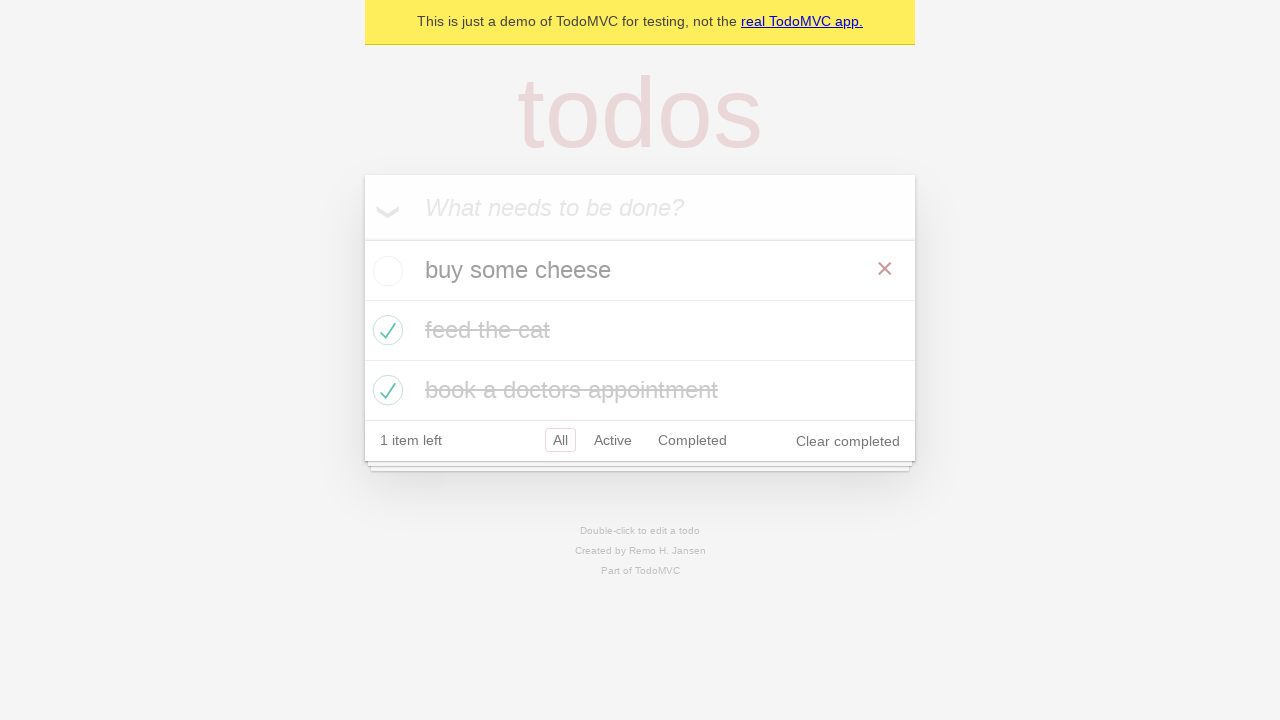

Checked first todo again to mark it as complete at (385, 271) on .todo-list li >> nth=0 >> .toggle
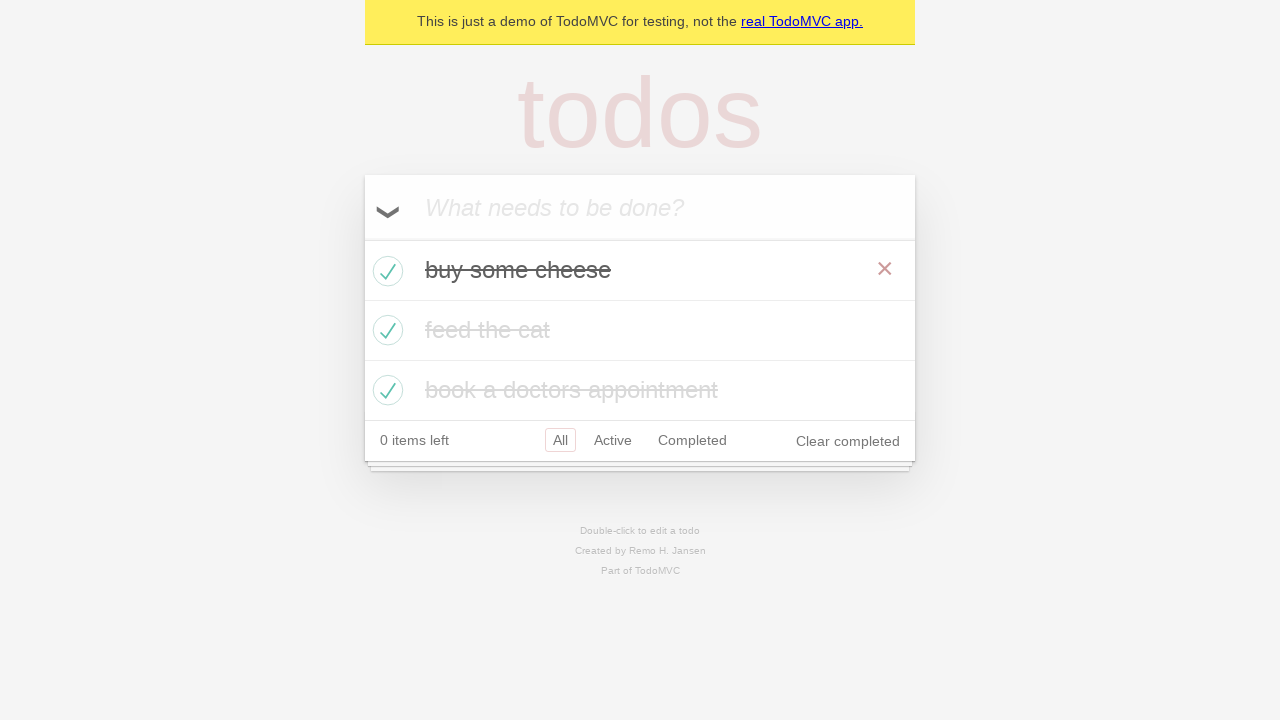

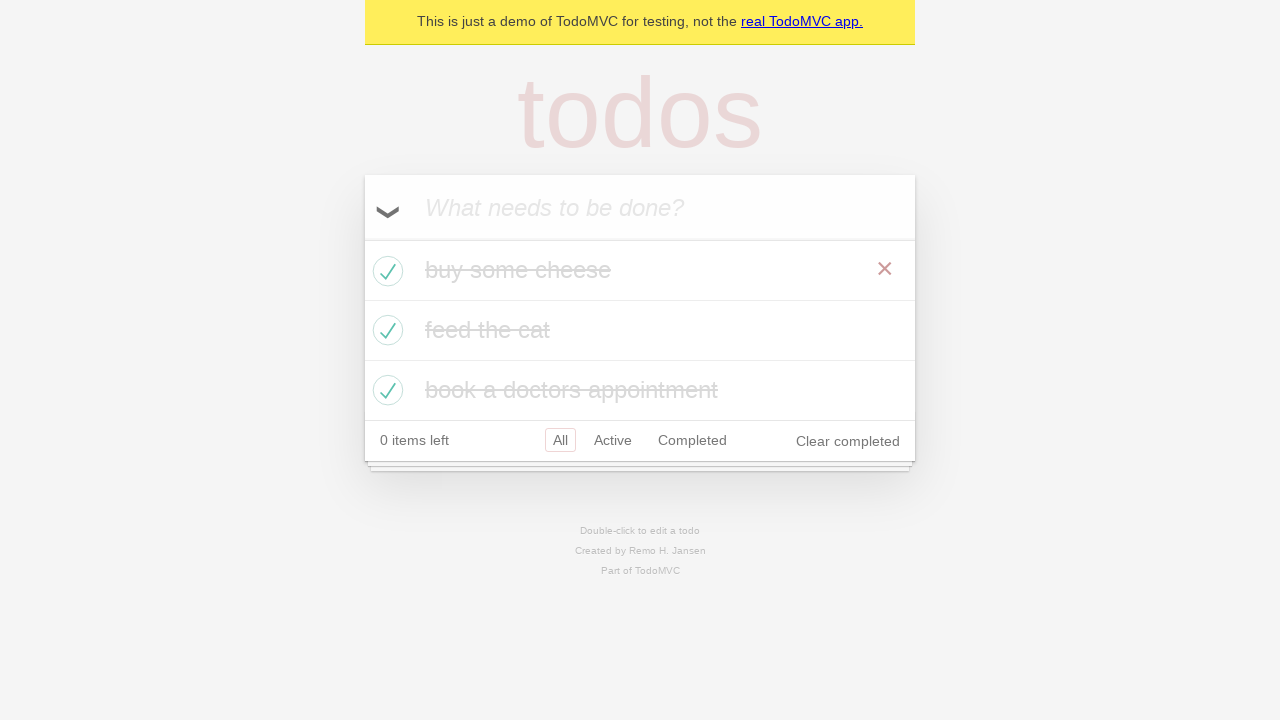